Navigates through multiple dynamically-generated table pages with different seed parameters and verifies that tables render correctly on each page.

Starting URL: https://sanand0.github.io/tdsdata/js_table/?seed=68

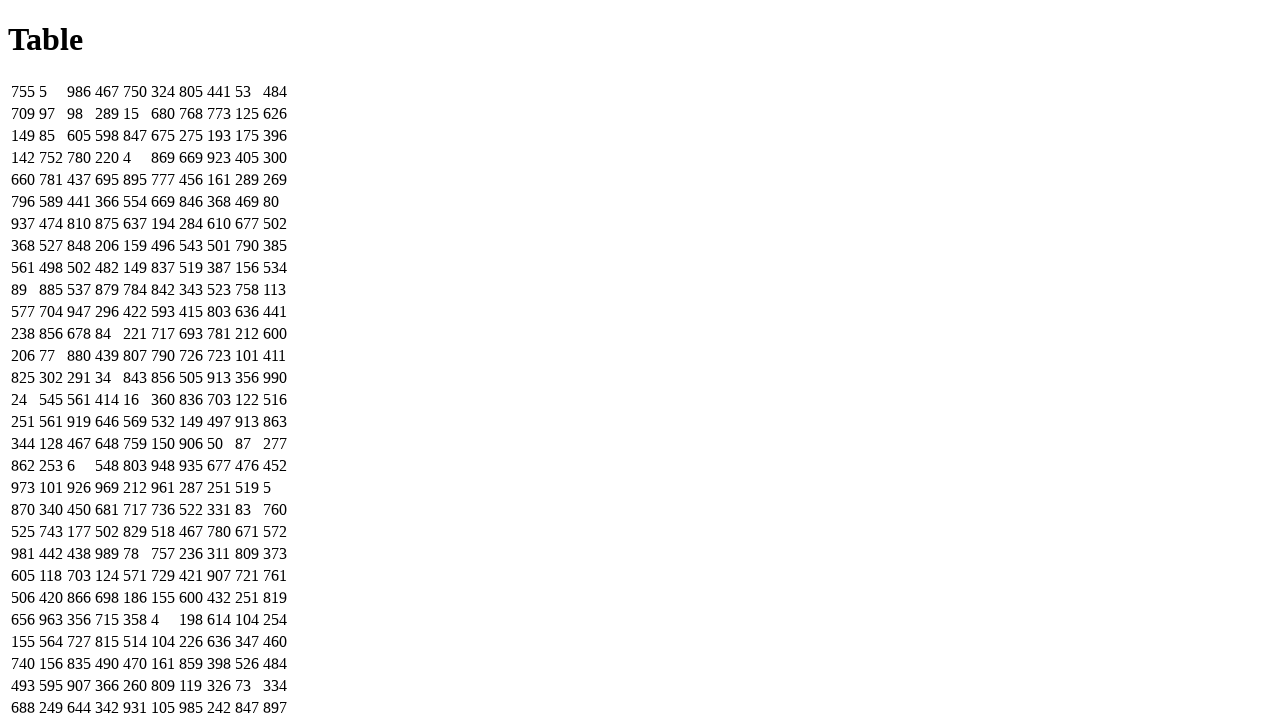

Table rendered on first page (seed=68)
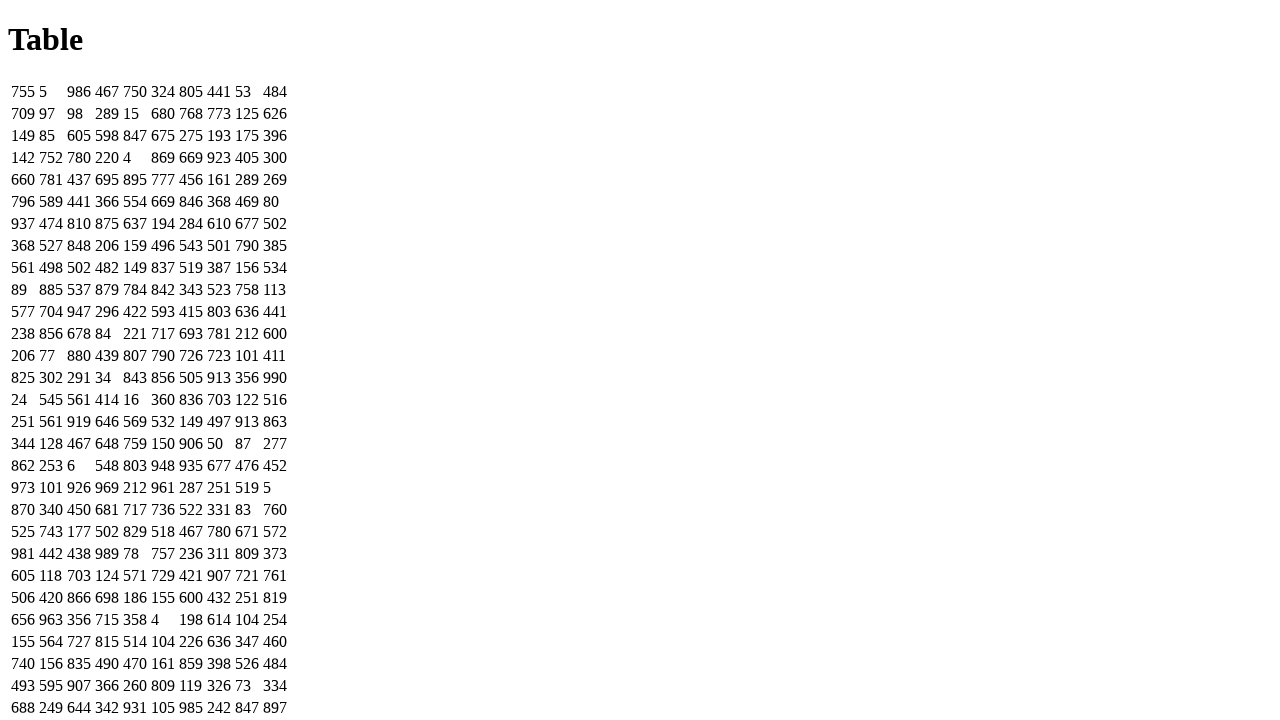

Navigated to second table page (seed=69)
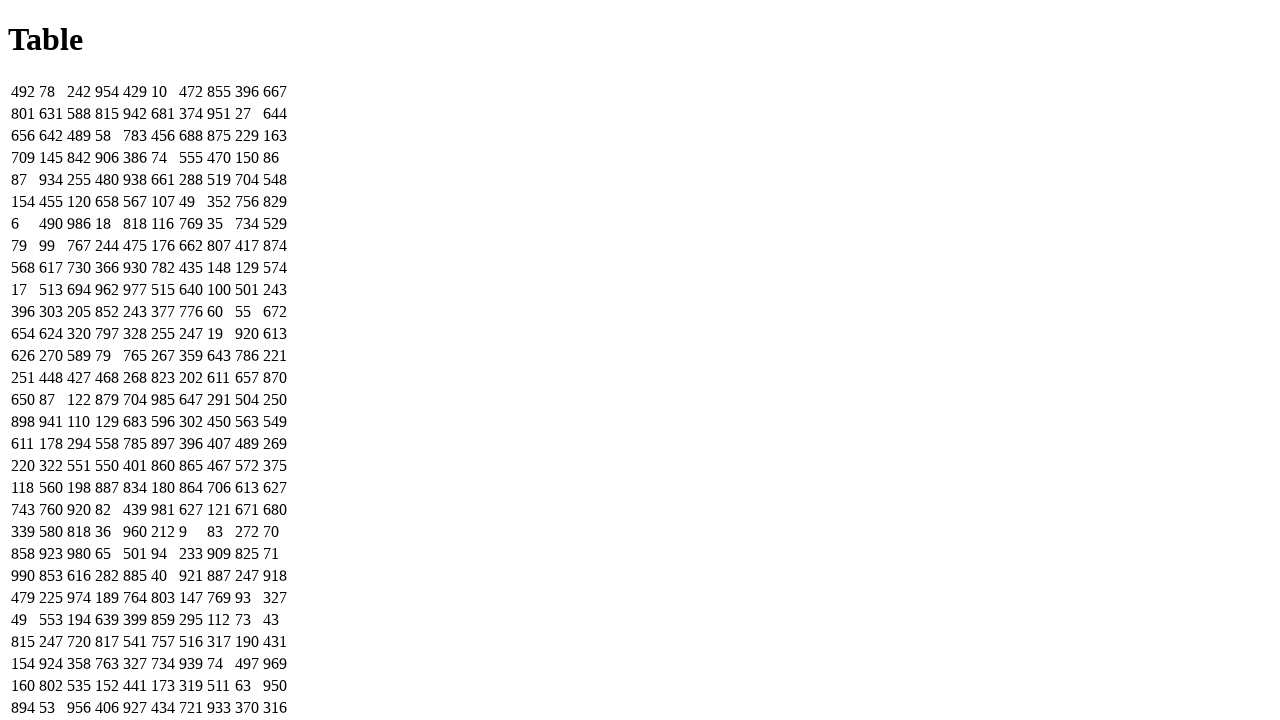

Table rendered on second page (seed=69)
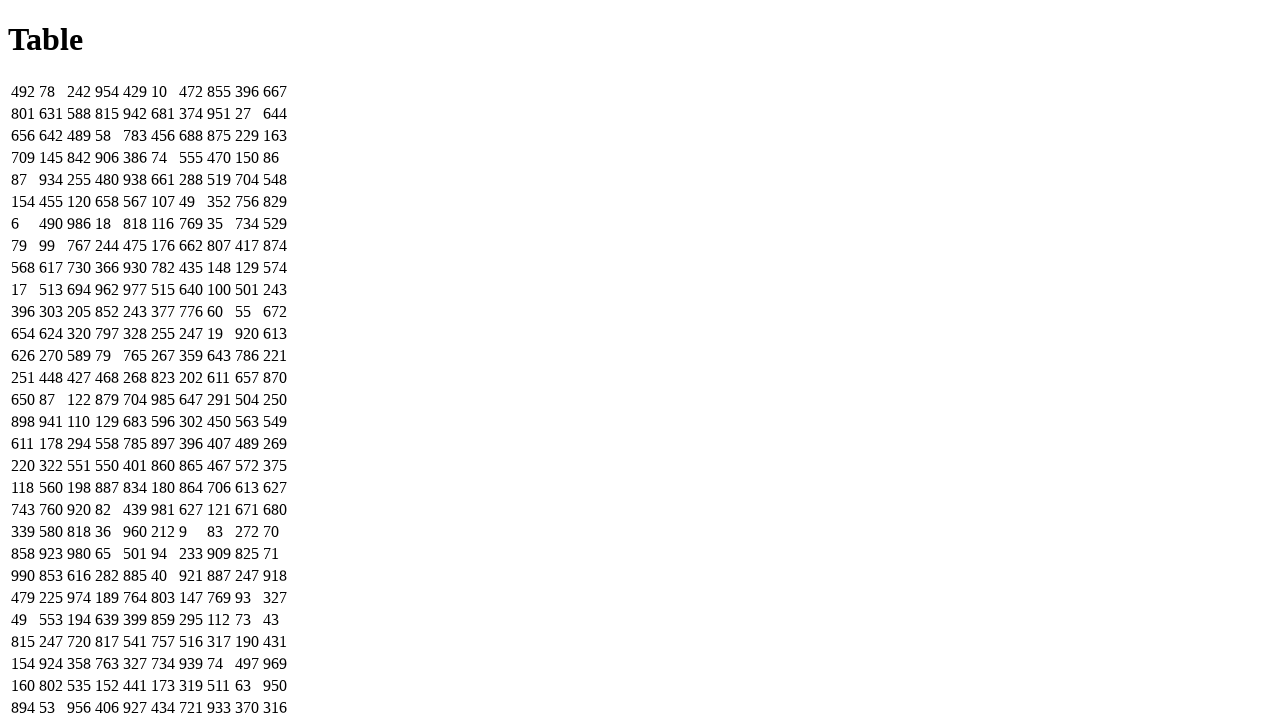

Navigated to third table page (seed=70)
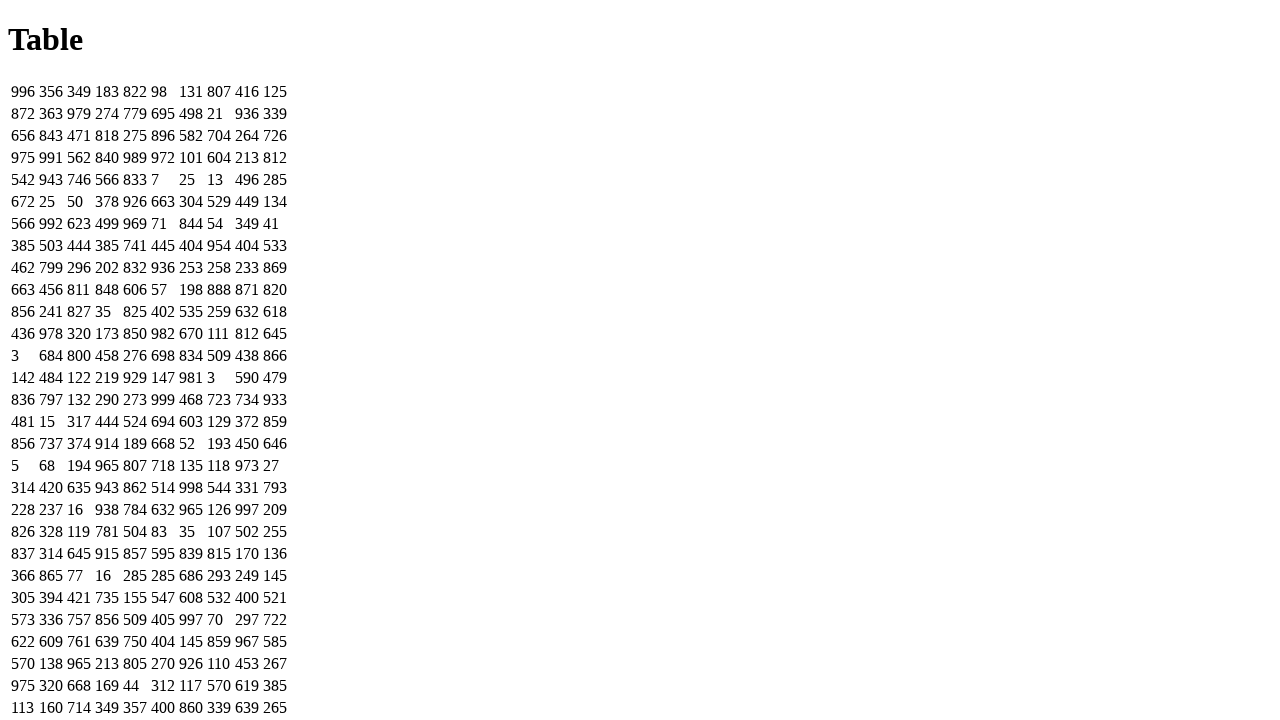

Table rendered on third page (seed=70)
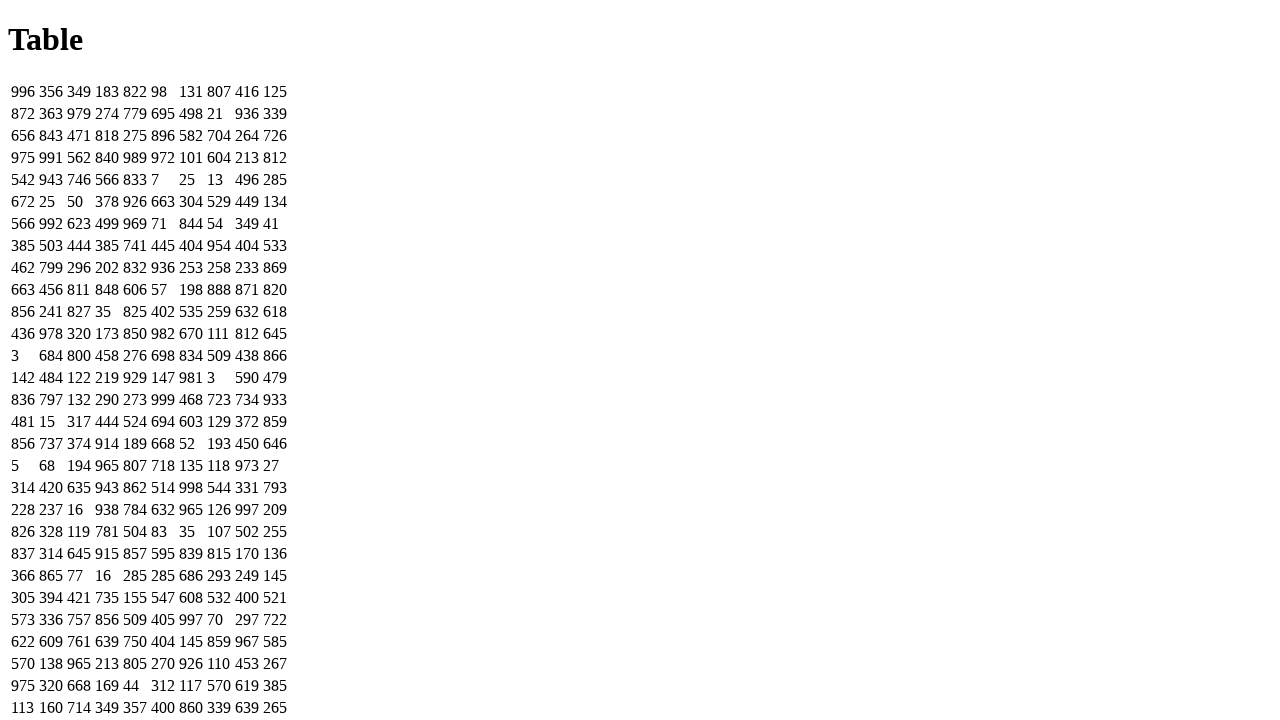

Navigated to fourth table page (seed=71)
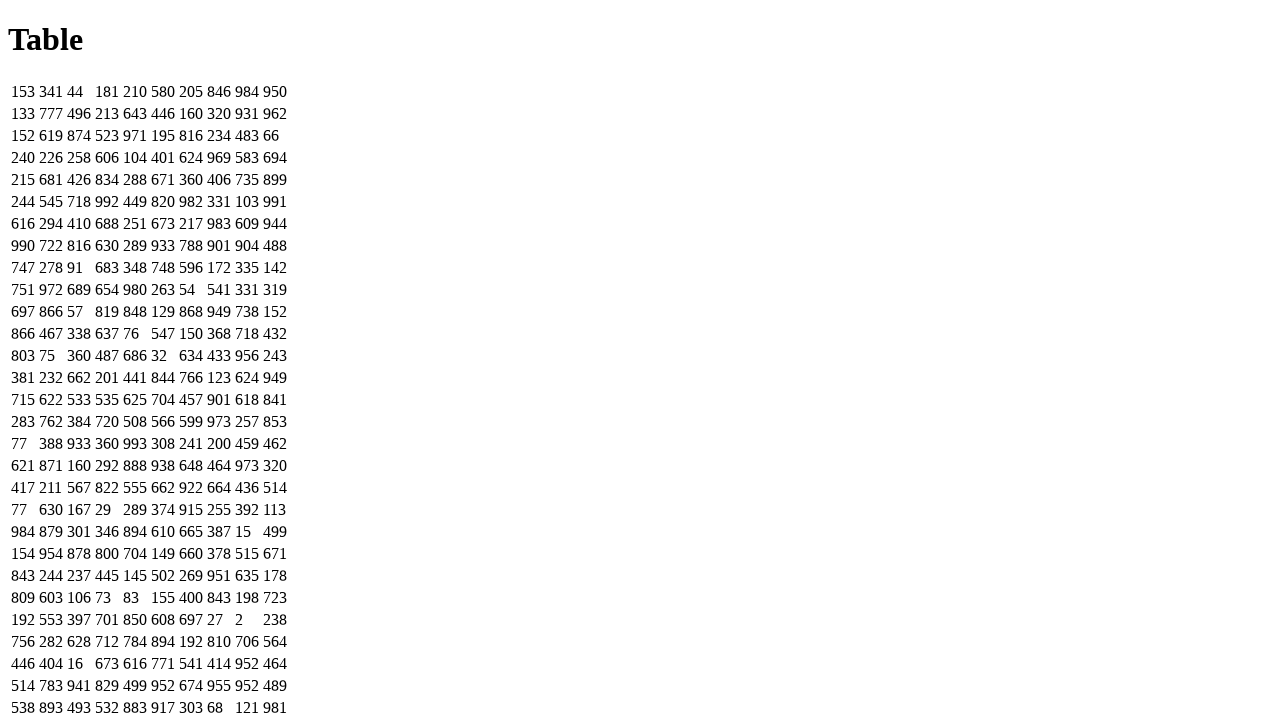

Table rendered on fourth page (seed=71)
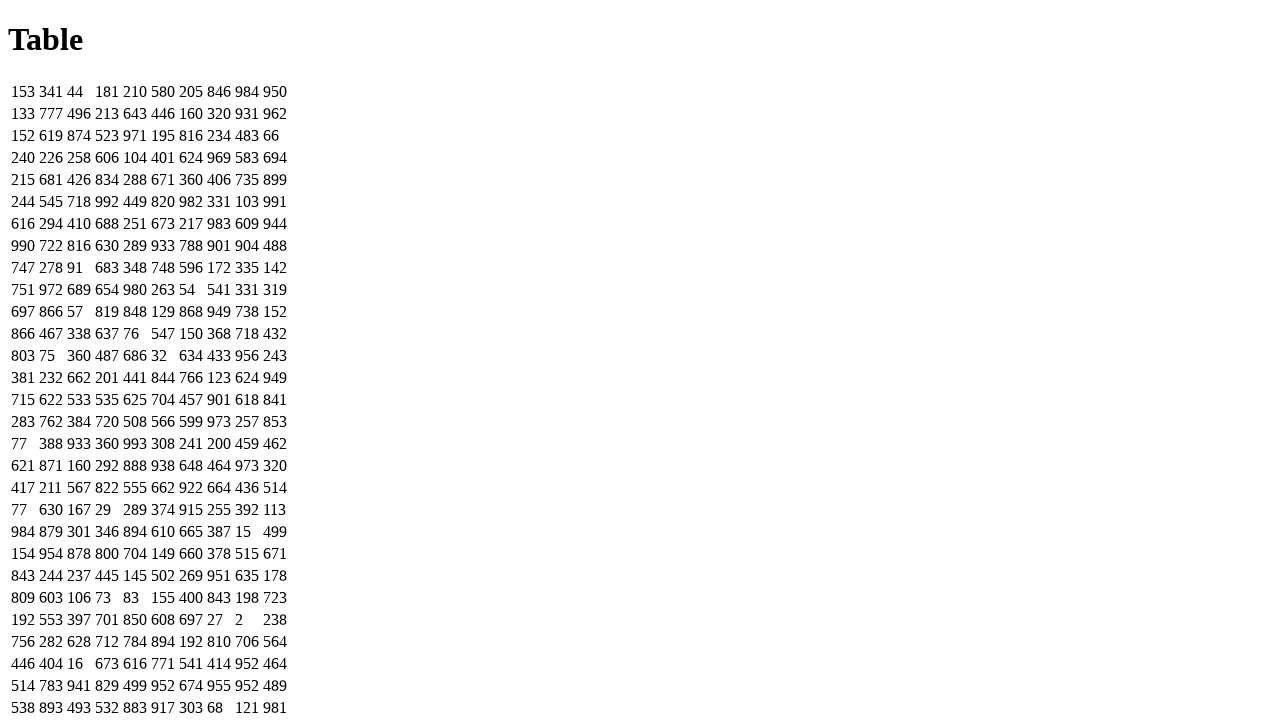

Navigated to fifth table page (seed=72)
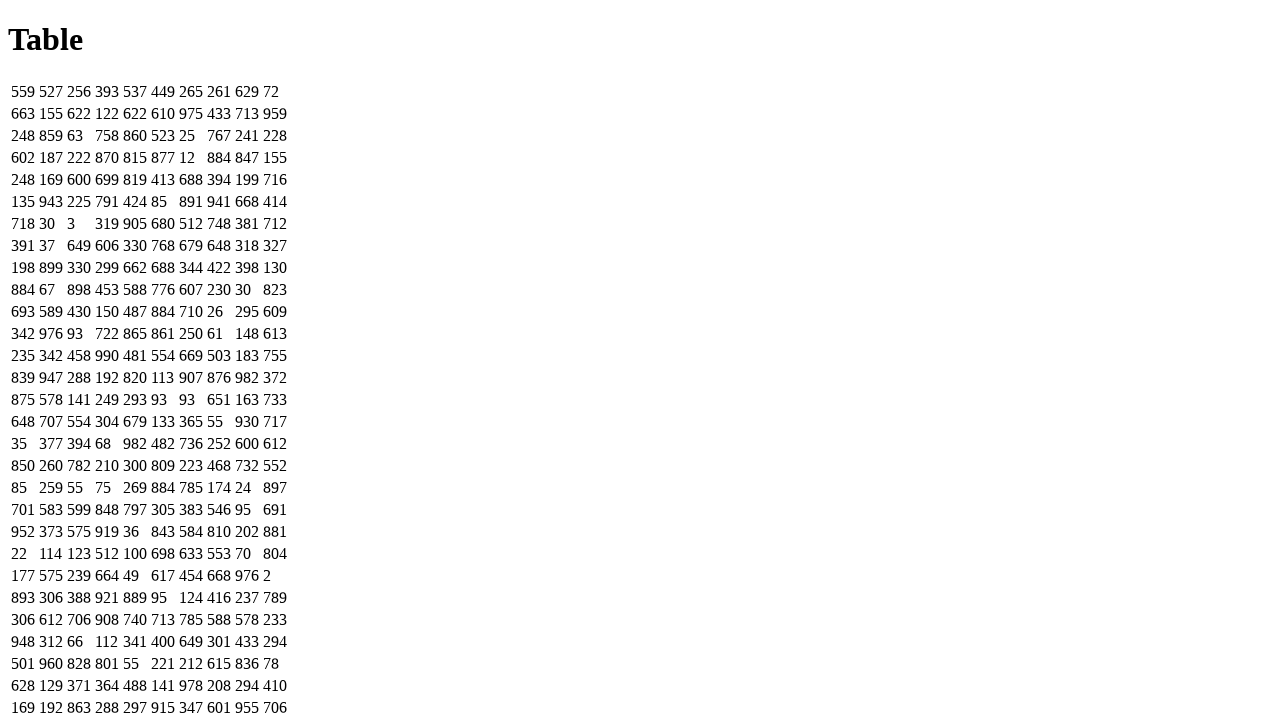

Table rendered on fifth page (seed=72)
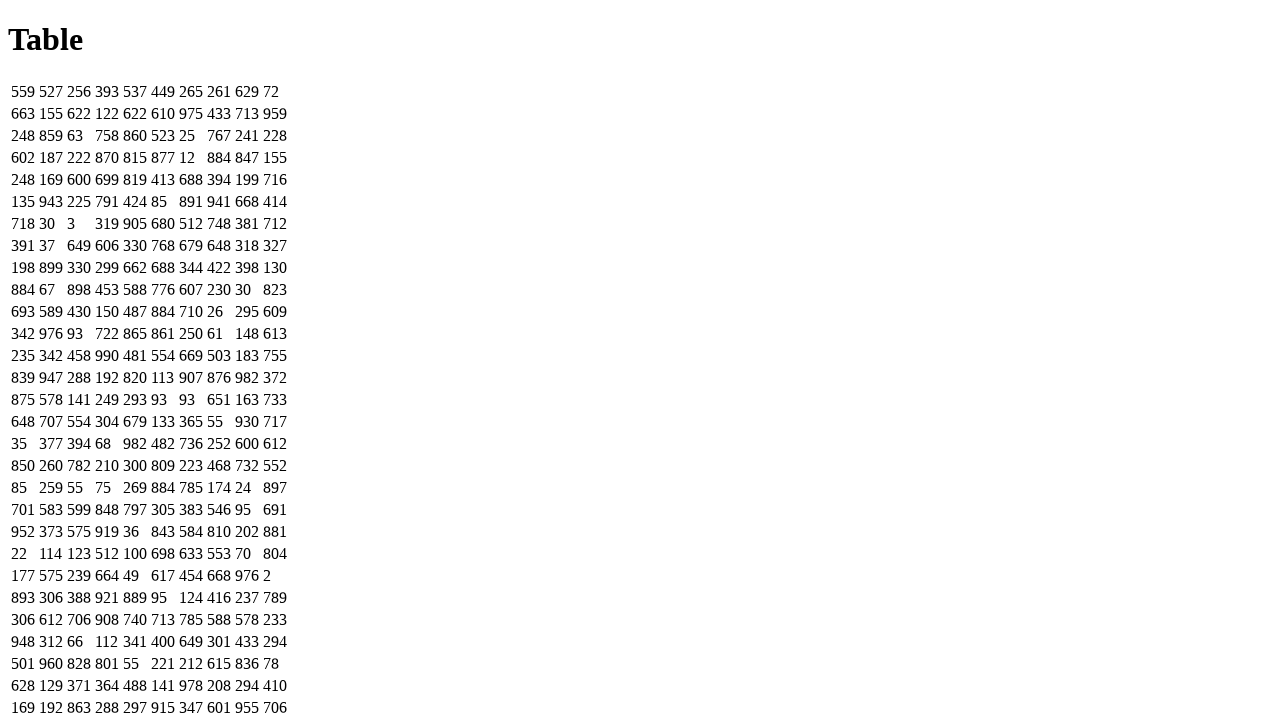

Navigated to sixth table page (seed=73)
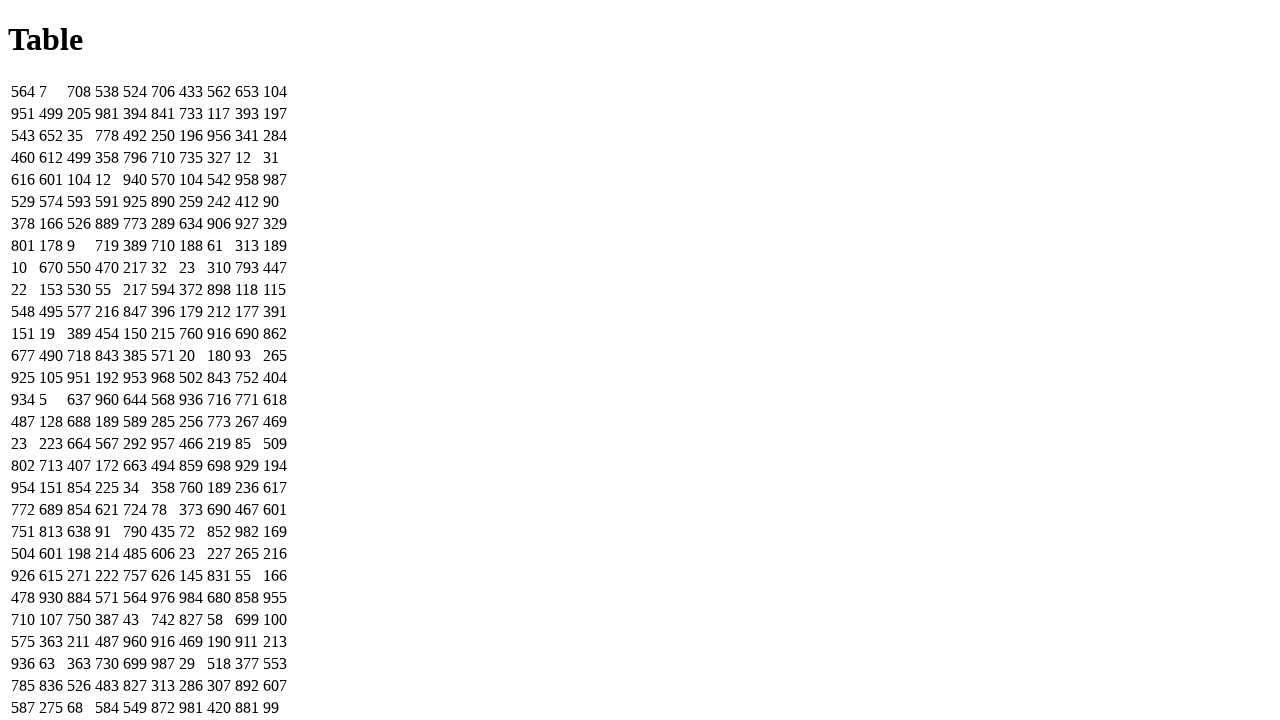

Table rendered on sixth page (seed=73)
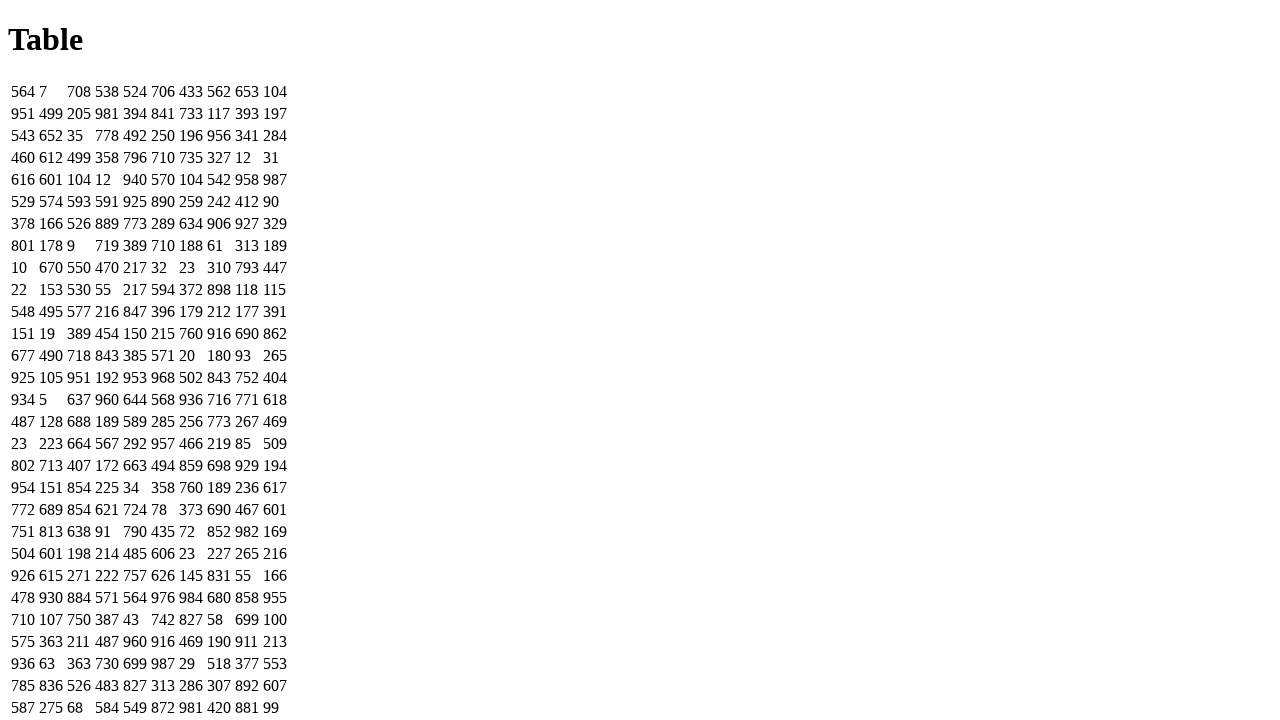

Navigated to seventh table page (seed=74)
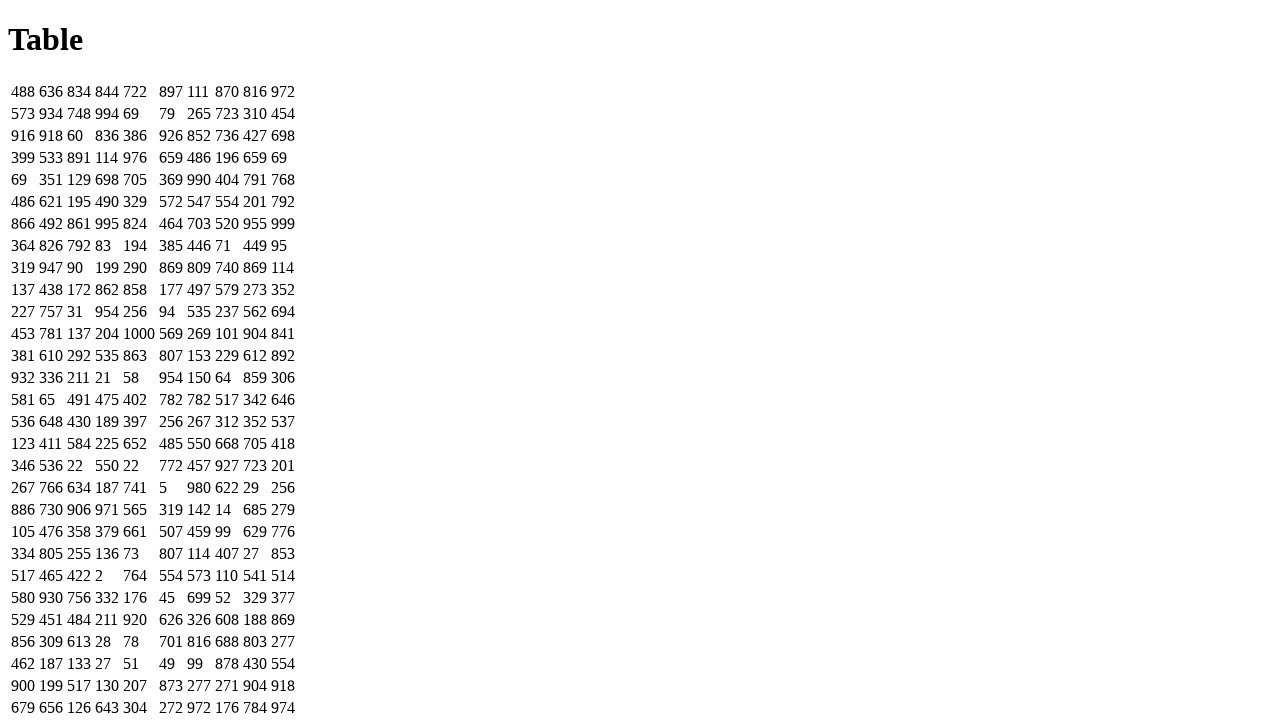

Table rendered on seventh page (seed=74)
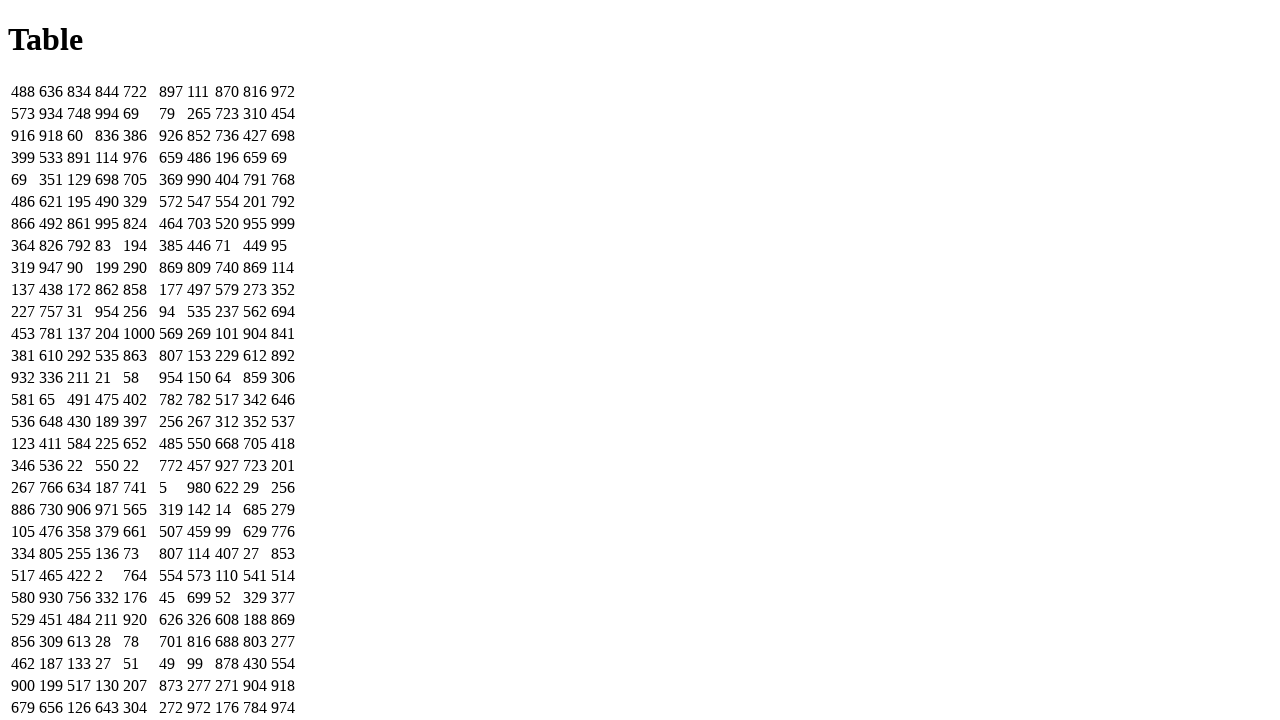

Navigated to eighth table page (seed=75)
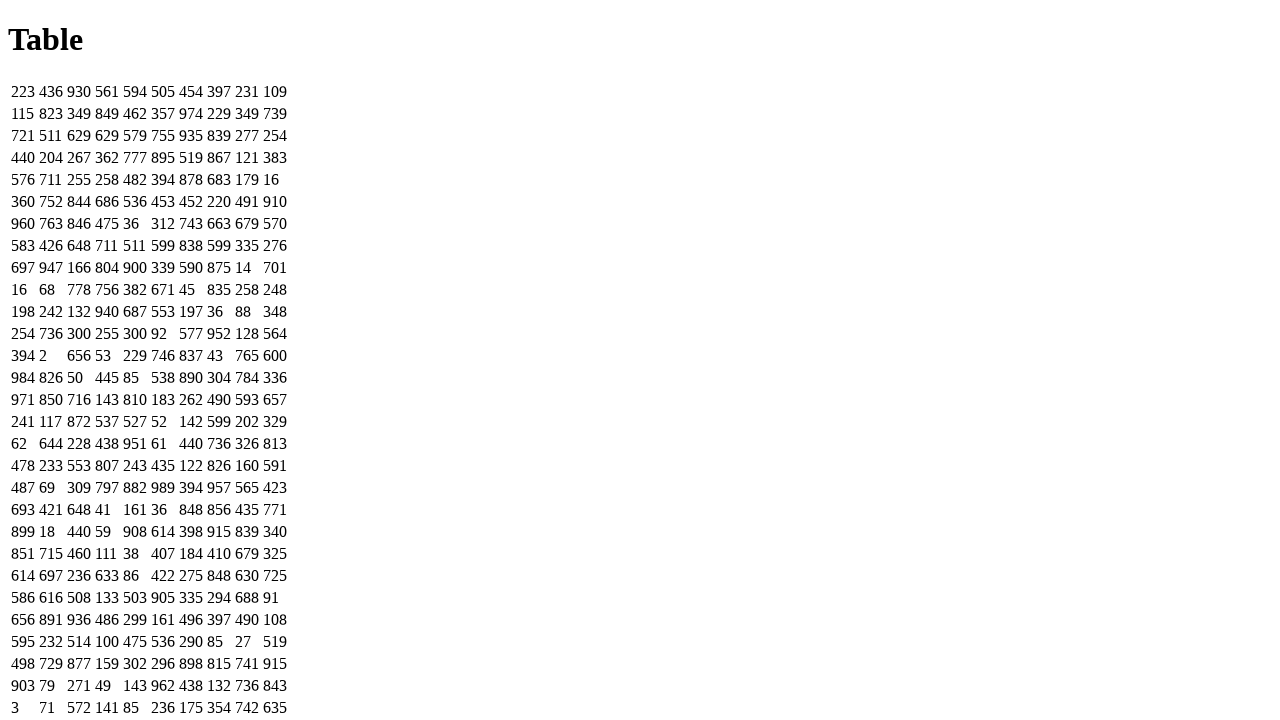

Table rendered on eighth page (seed=75)
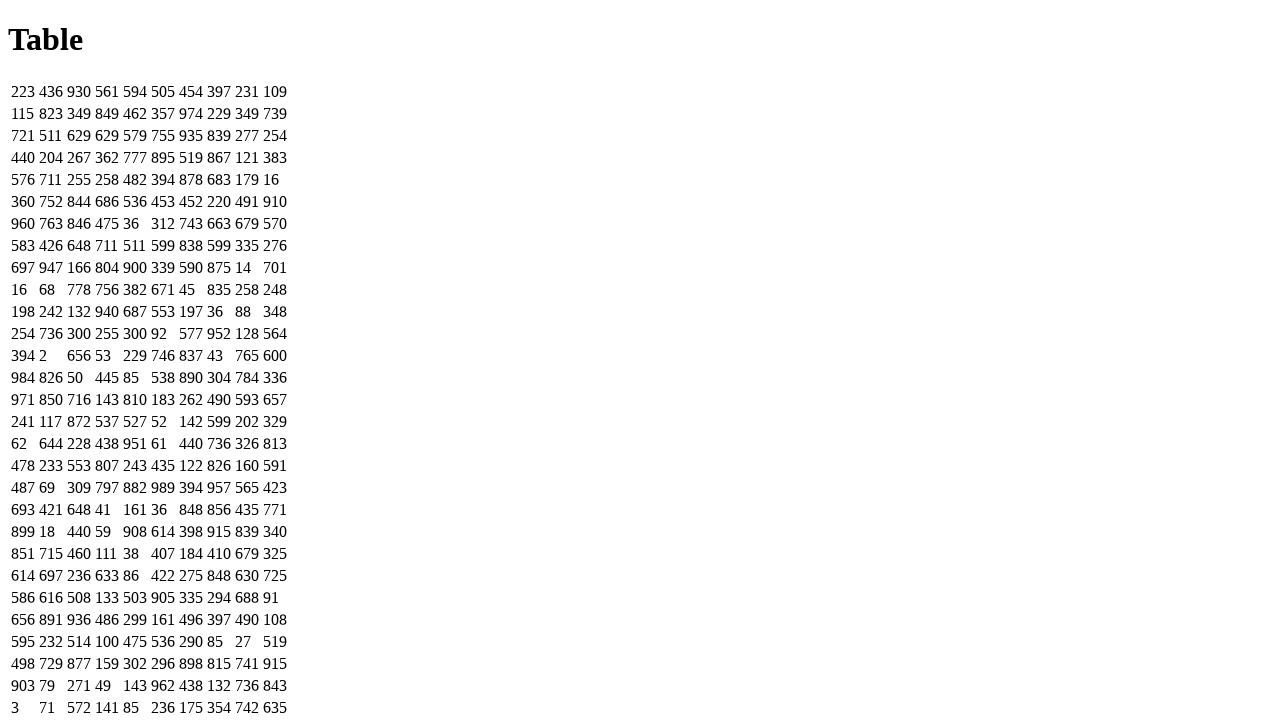

Navigated to ninth table page (seed=76)
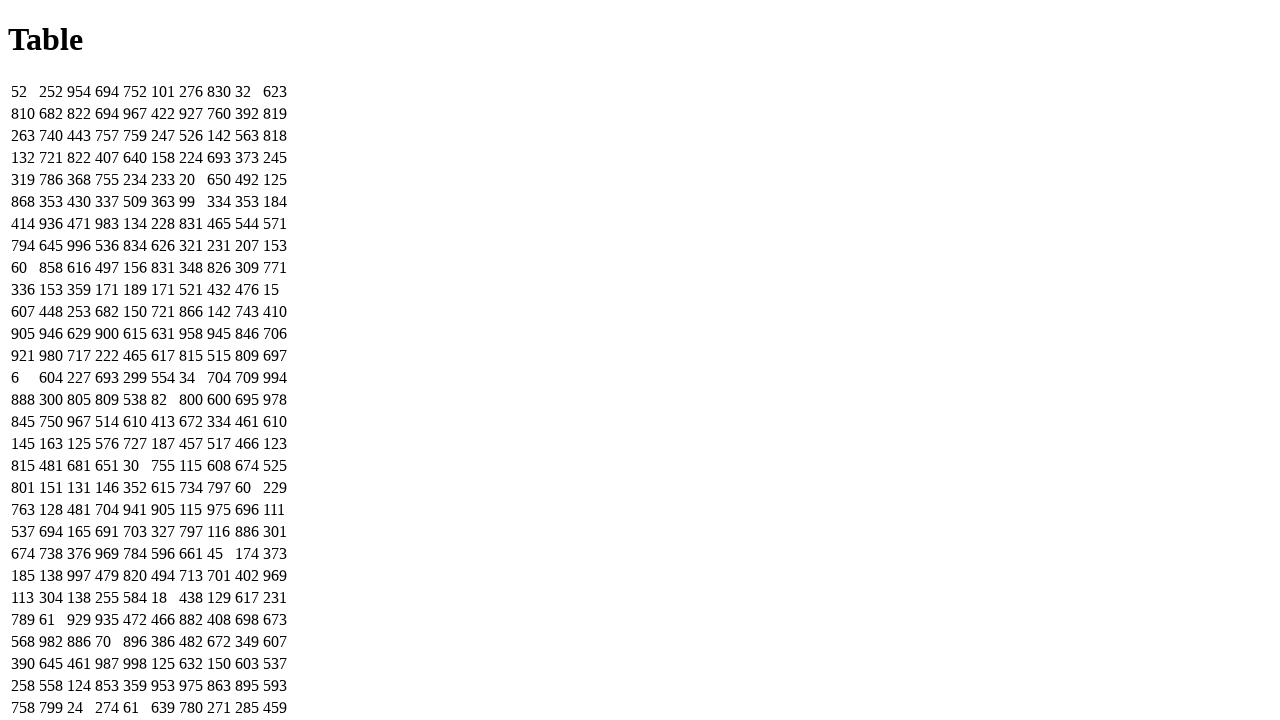

Table rendered on ninth page (seed=76)
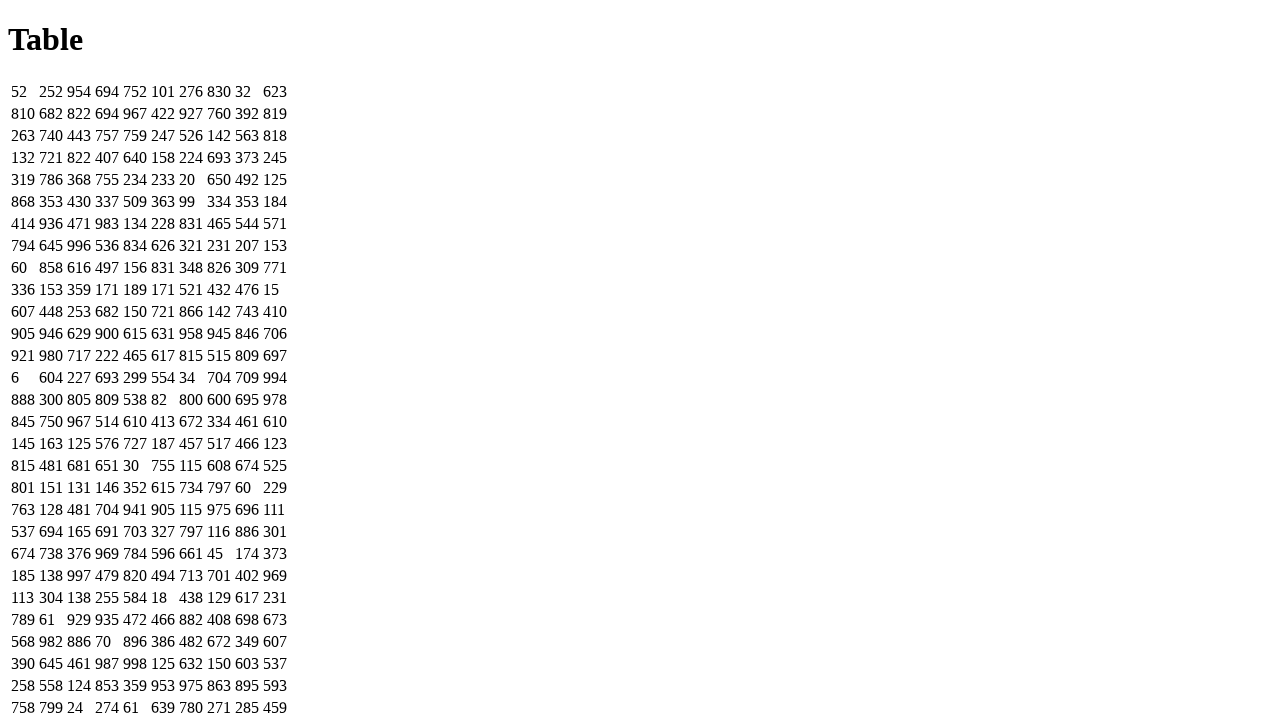

Navigated to tenth table page (seed=77)
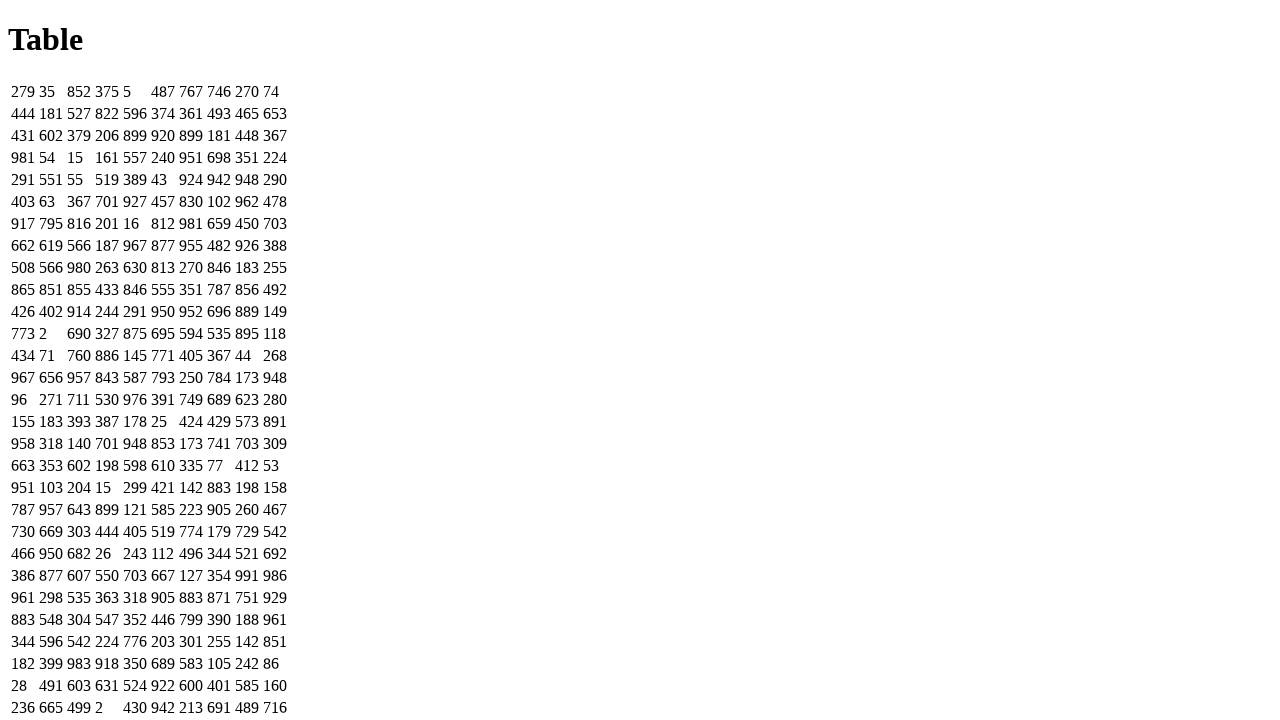

Table rendered on tenth page (seed=77)
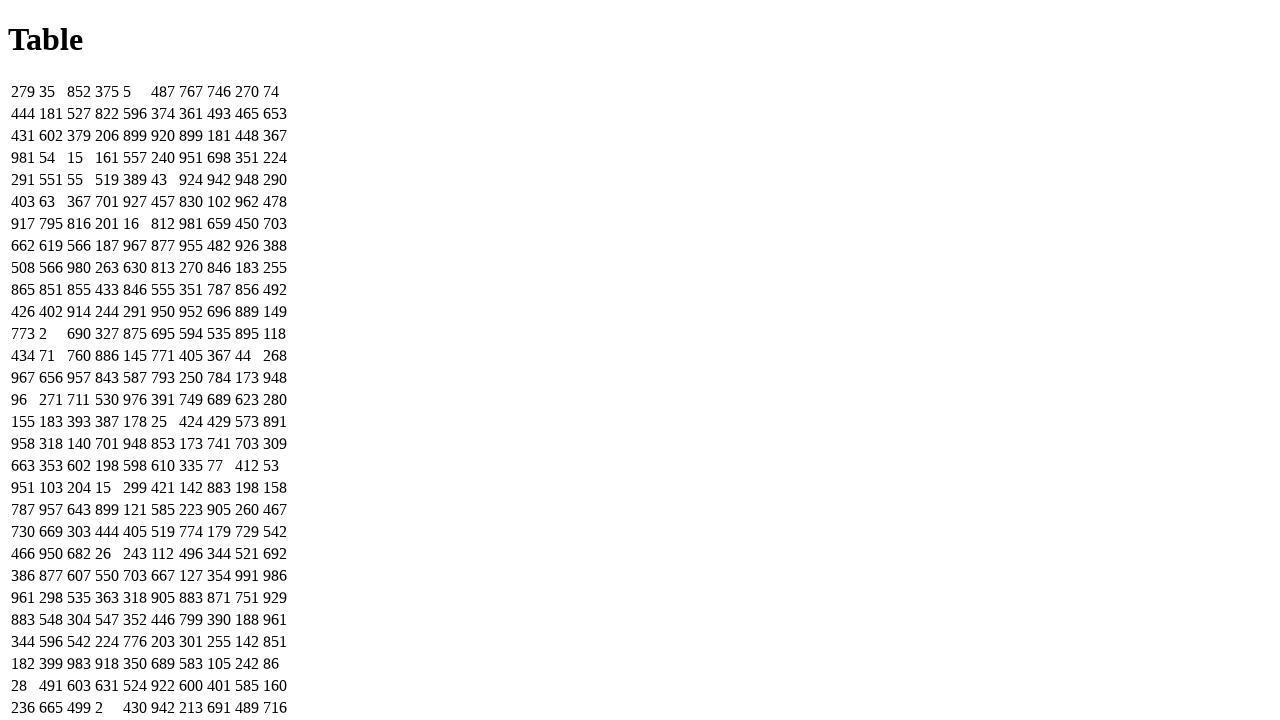

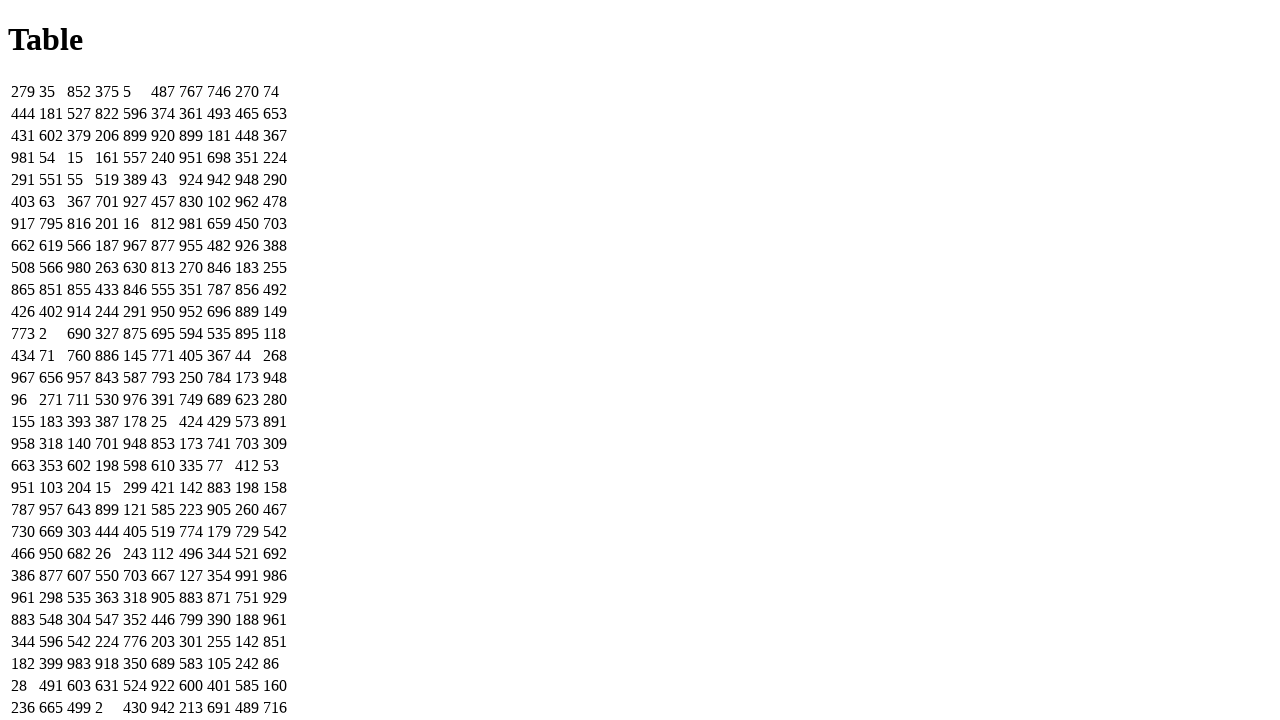